Tests registration form by filling in first name, last name, and email fields, then submitting the form and verifying successful registration message

Starting URL: http://suninjuly.github.io/registration1.html

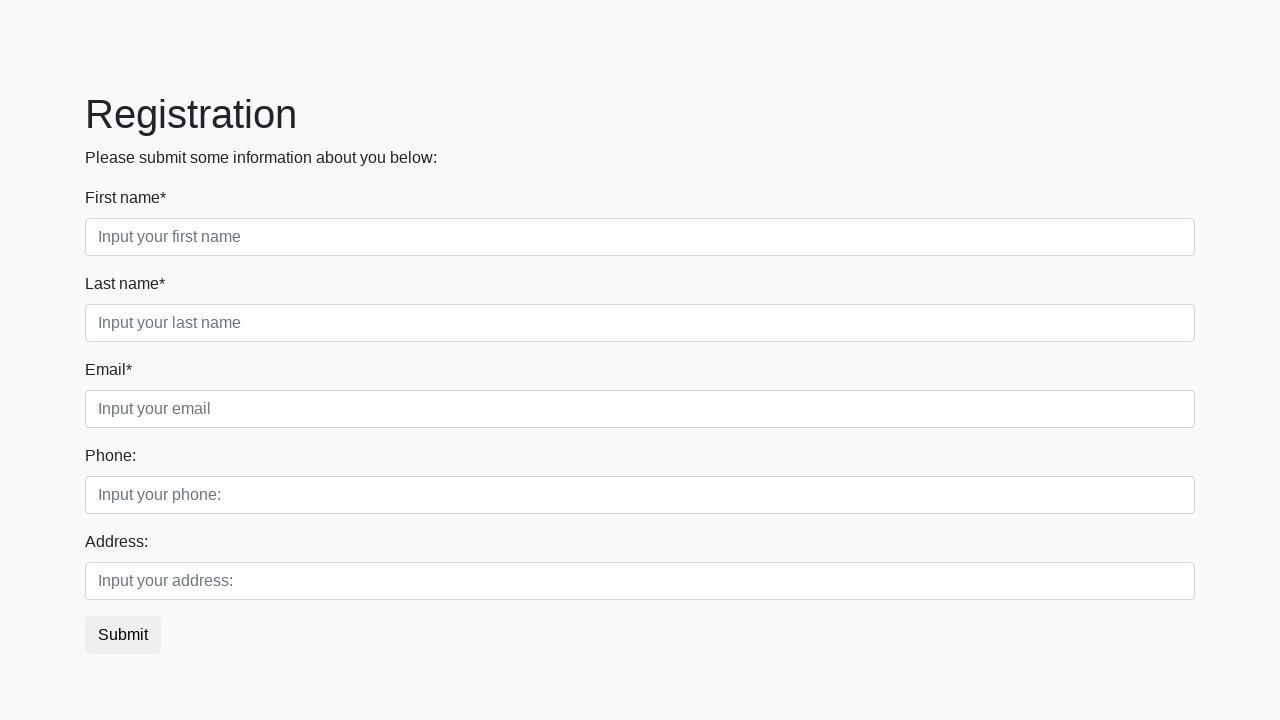

Navigated to registration form page
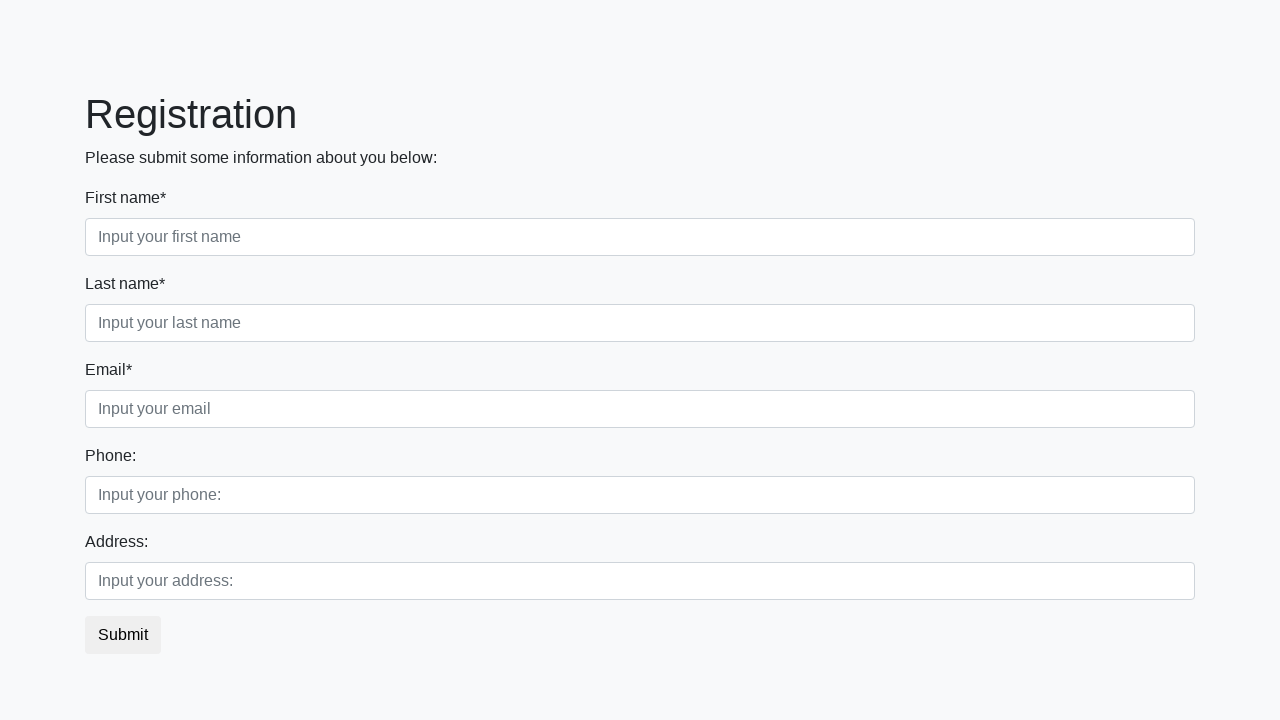

Filled in first name field with 'Ivan' on //div[@class='first_block']//div[@class='form-group first_class']//input
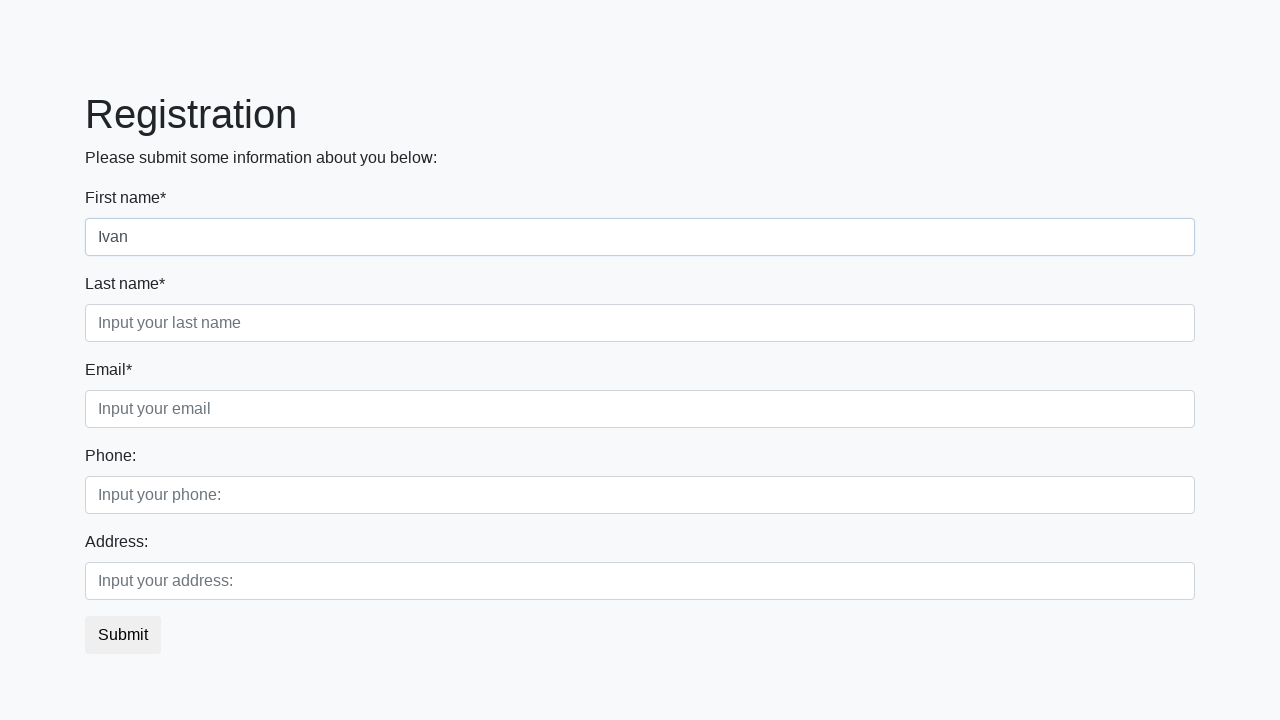

Filled in last name field with 'Petrov' on //div[@class='first_block']//div[@class='form-group second_class']//input
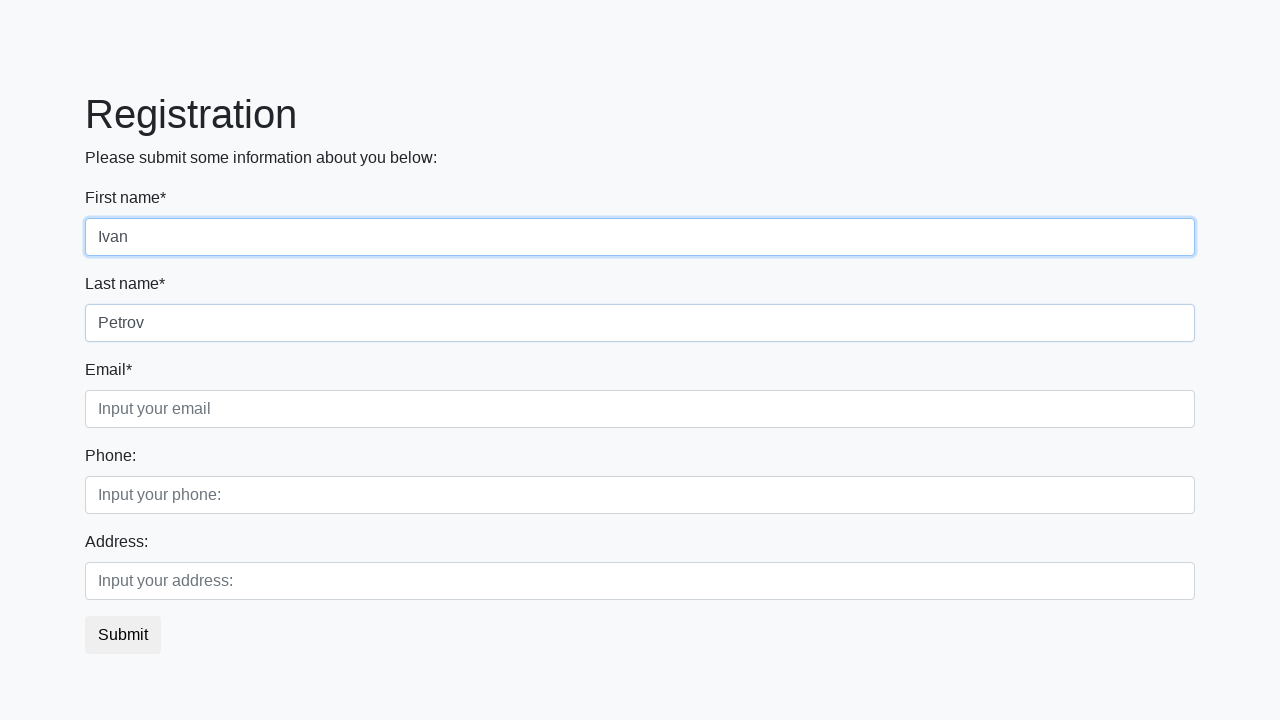

Filled in email field with 'ivan.petrov@example.com' on //div[@class='first_block']//div[@class='form-group third_class']//input
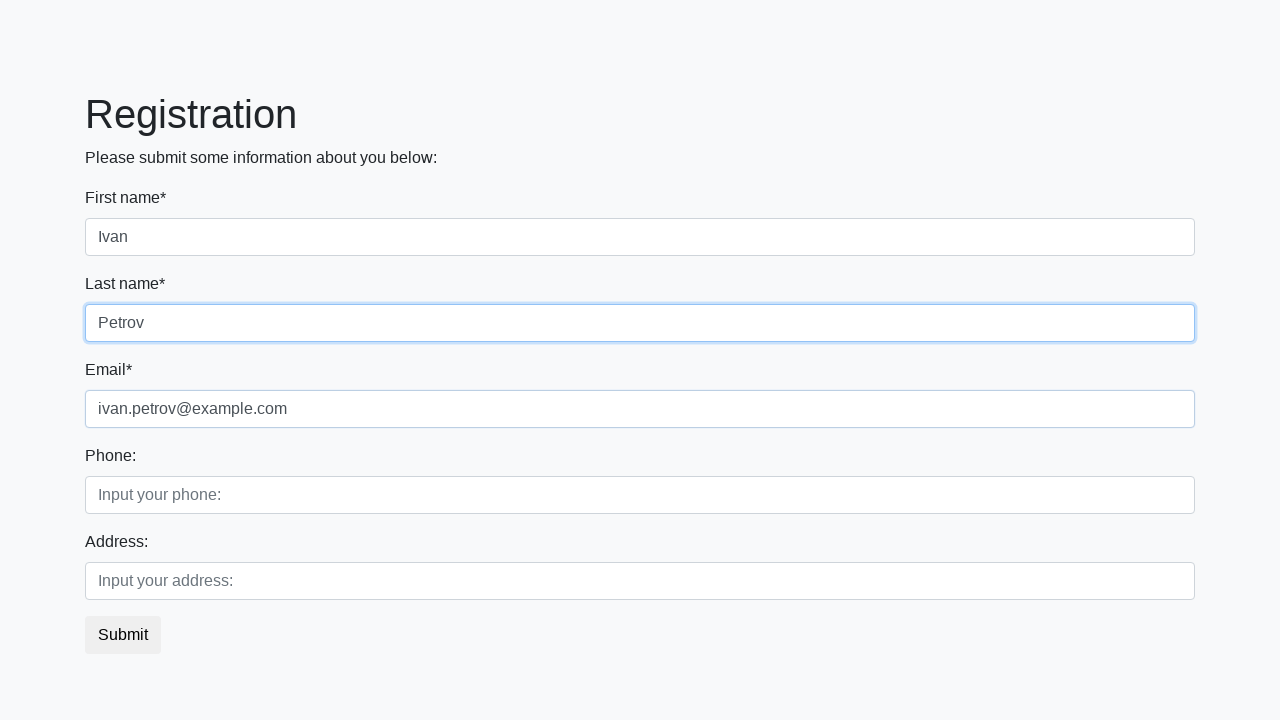

Clicked submit button to register at (123, 635) on button.btn
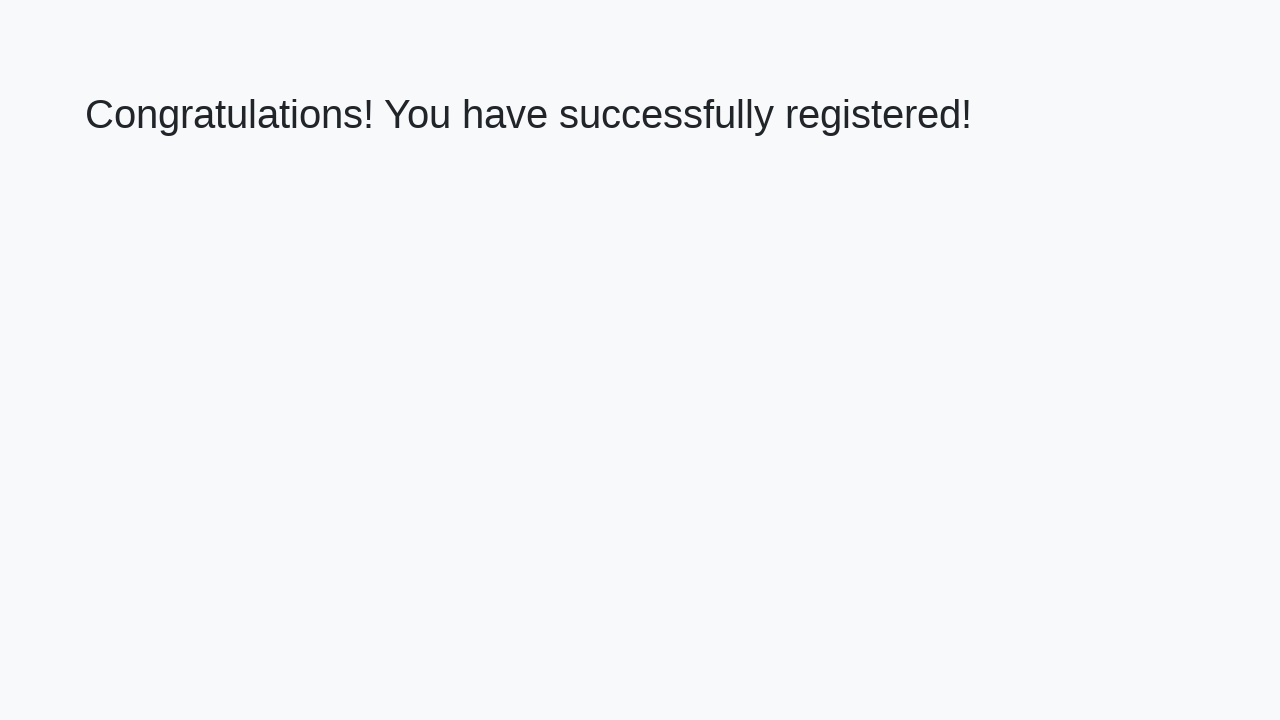

Success message appeared
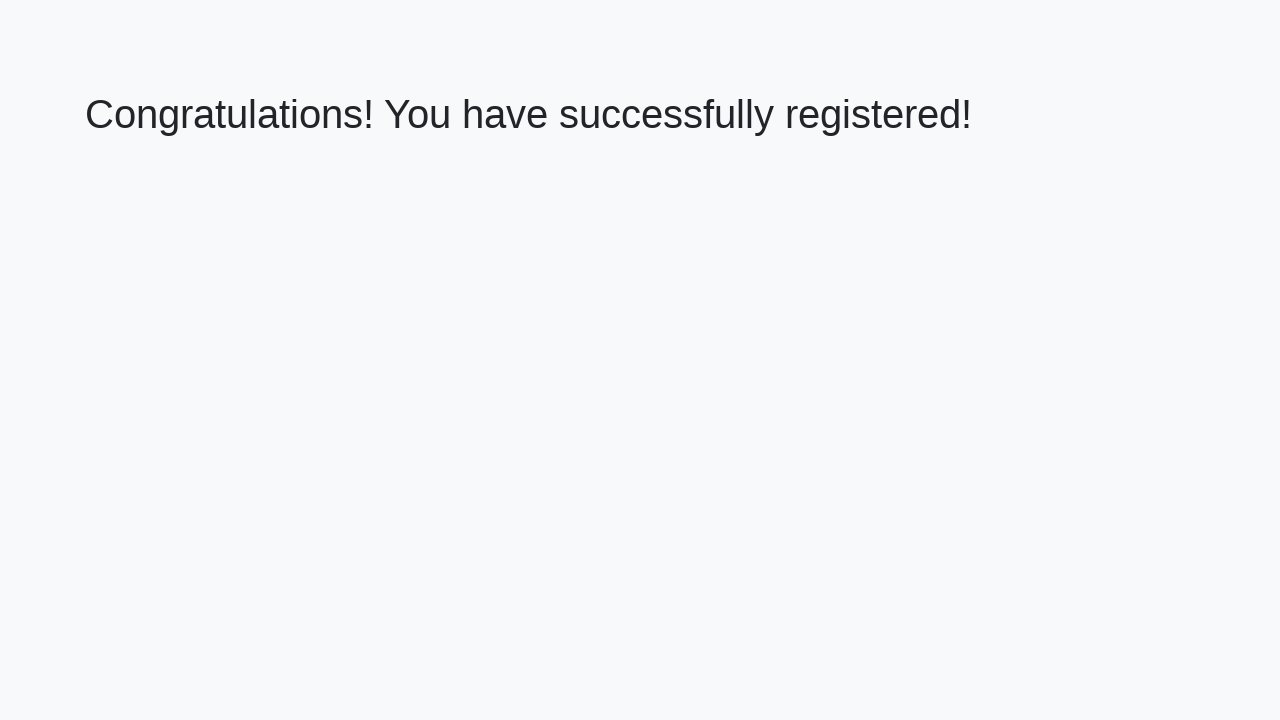

Retrieved success message text: 'Congratulations! You have successfully registered!'
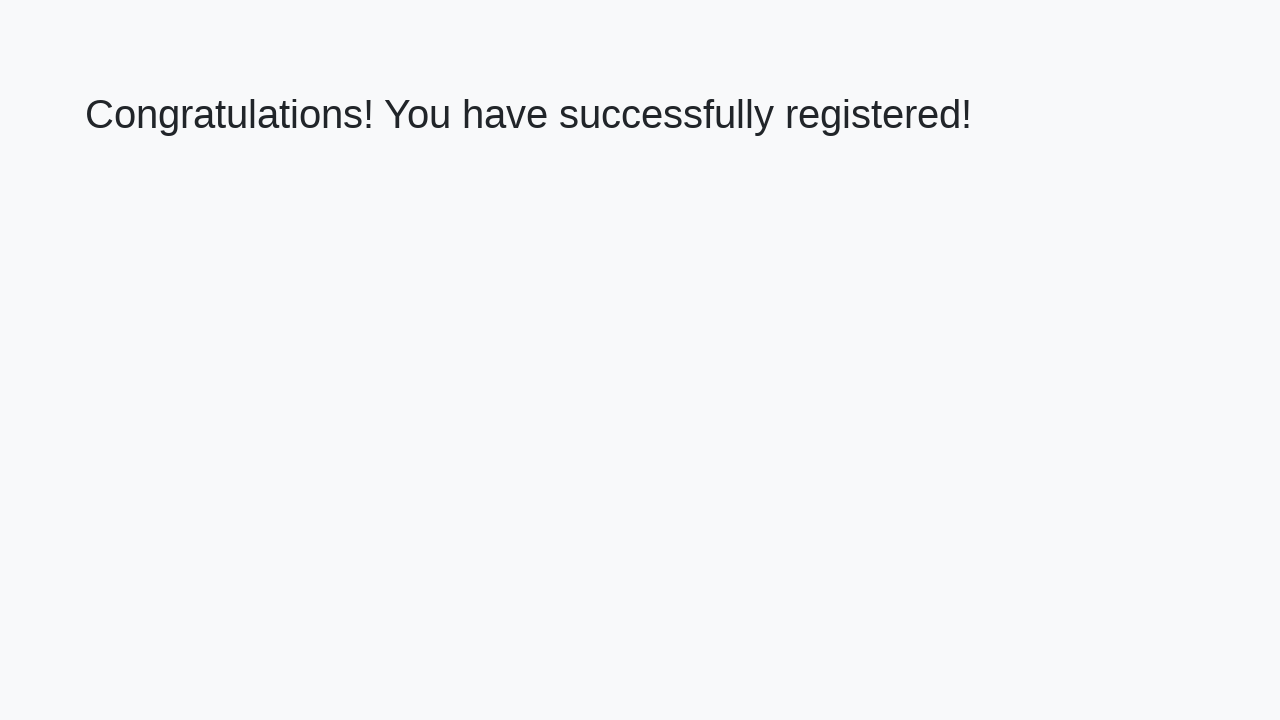

Verified success message matches expected text
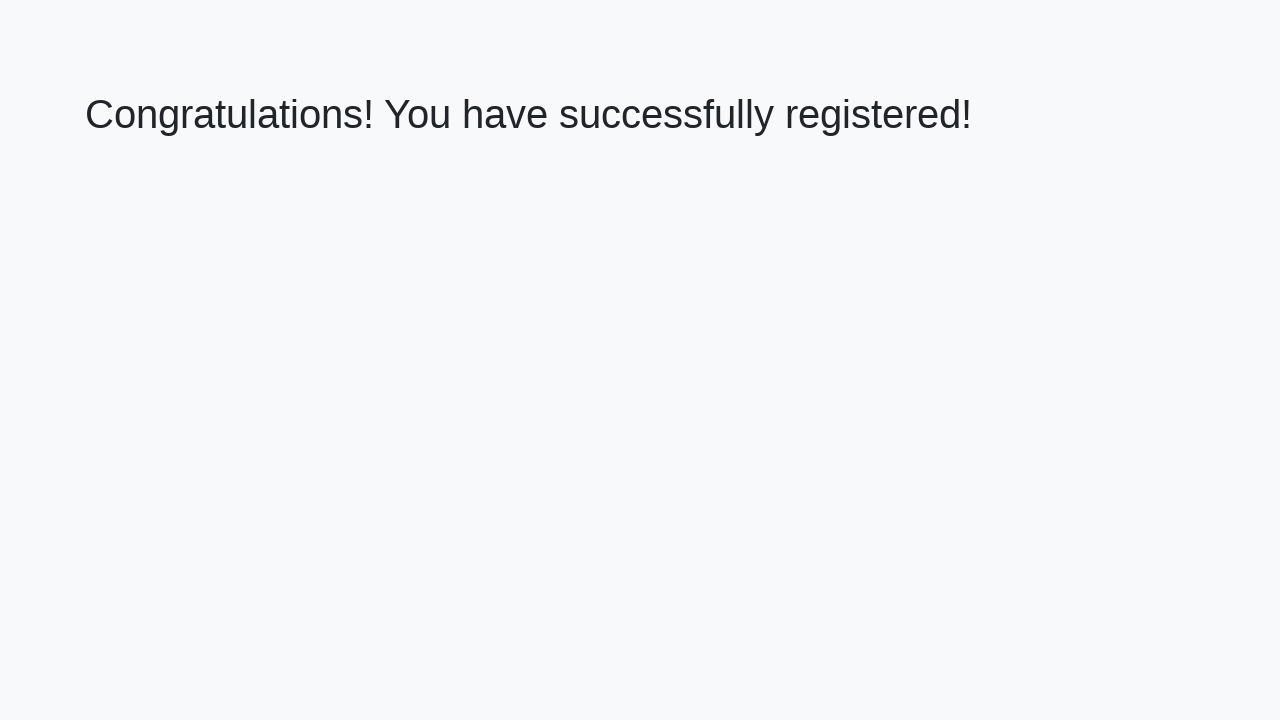

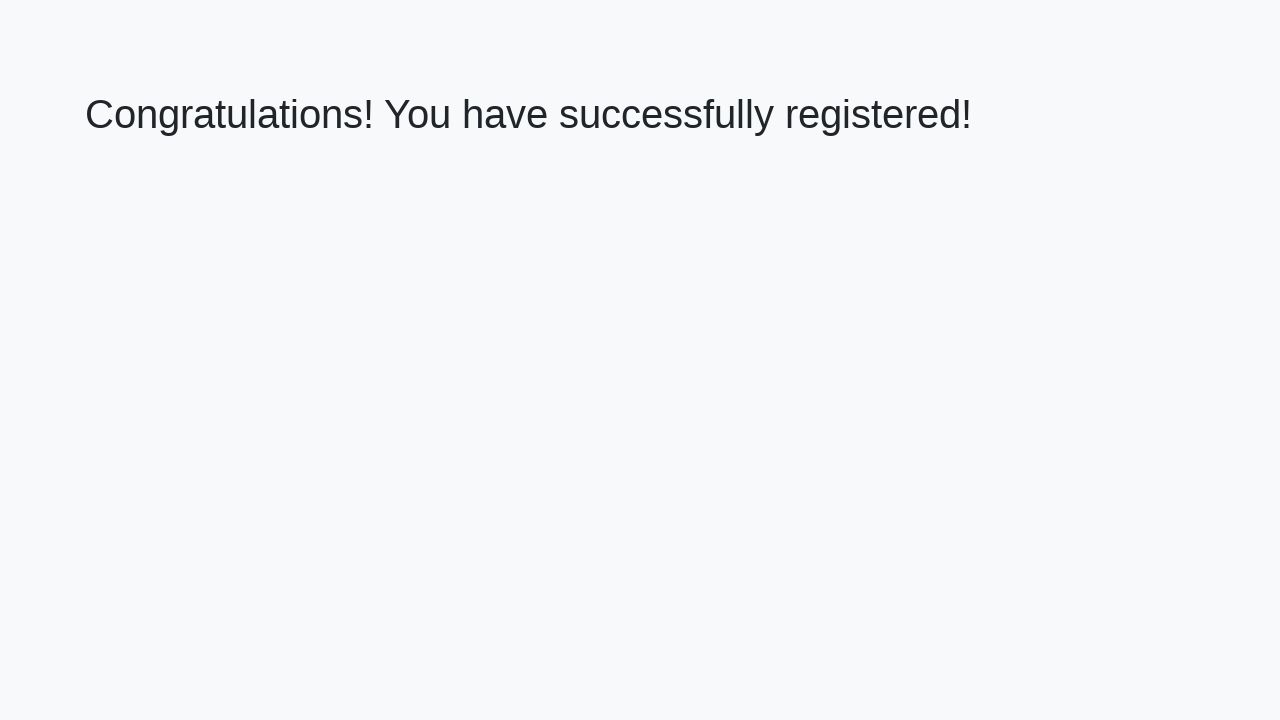